Tests multi-select functionality on jQuery UI selectable demo by holding Ctrl key and selecting multiple items

Starting URL: https://jqueryui.com/selectable/#default

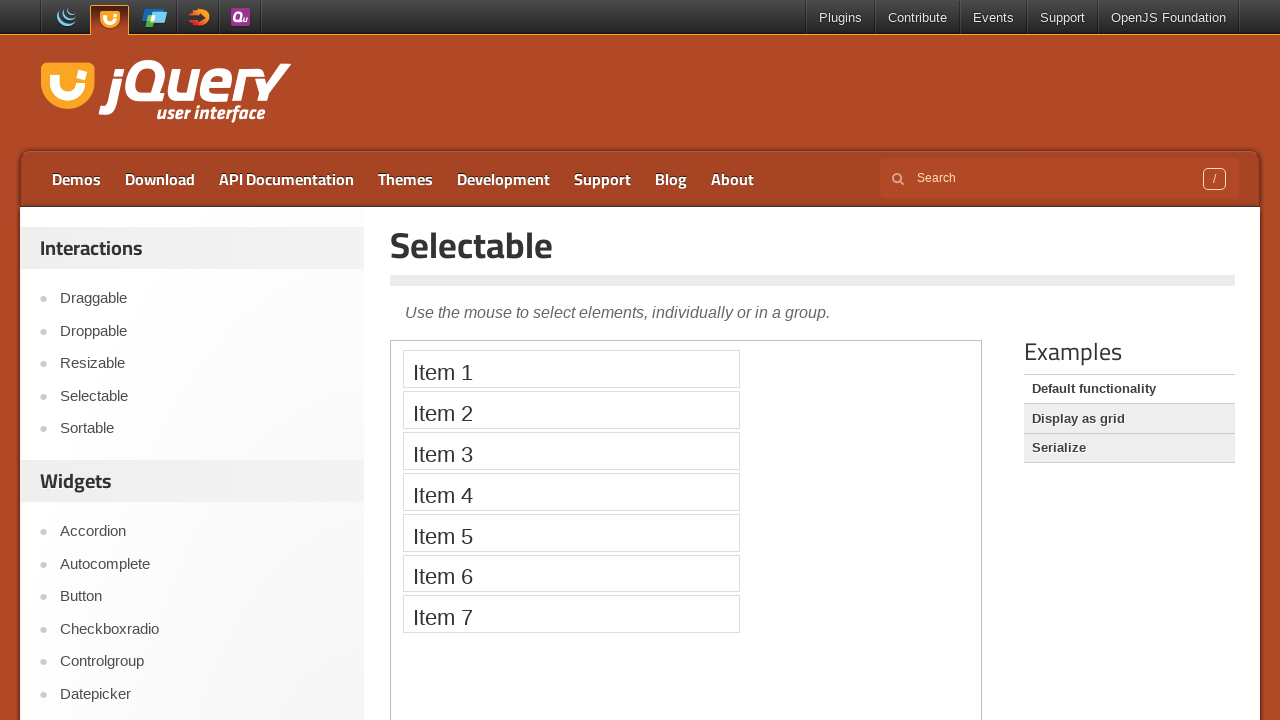

Located iframe containing jQuery UI selectable demo
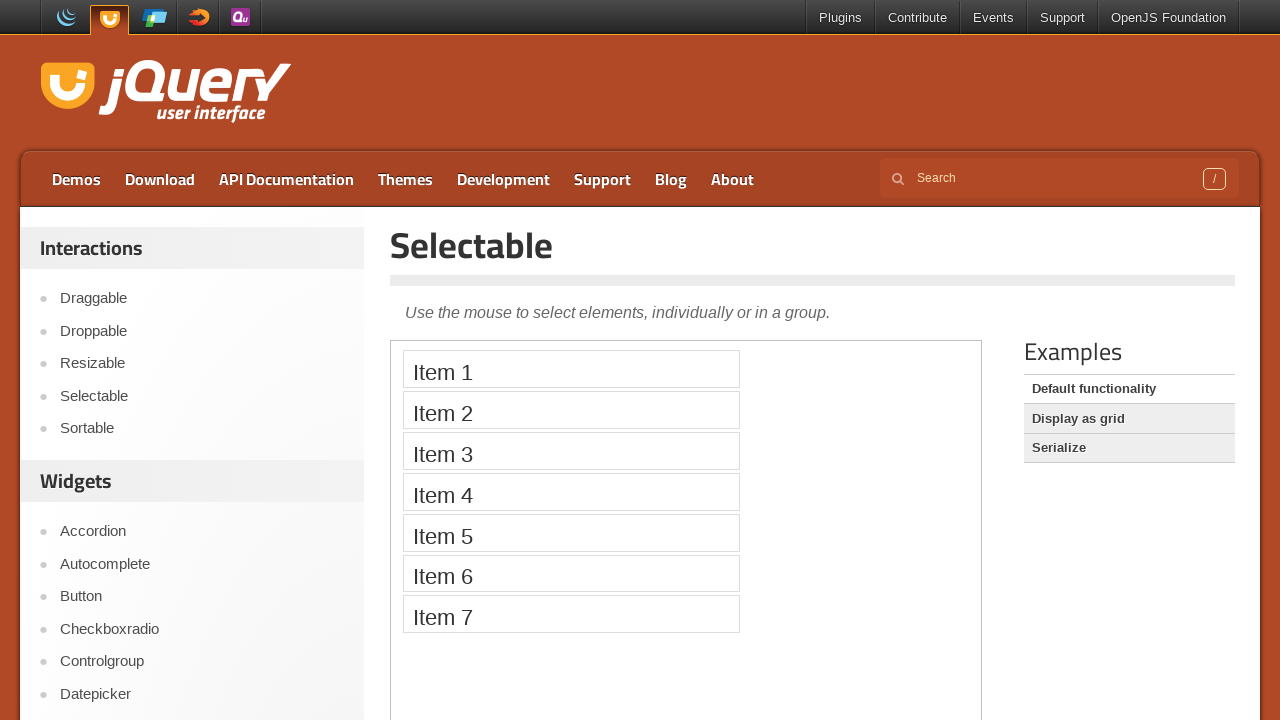

Located Item 1 element in the selectable list
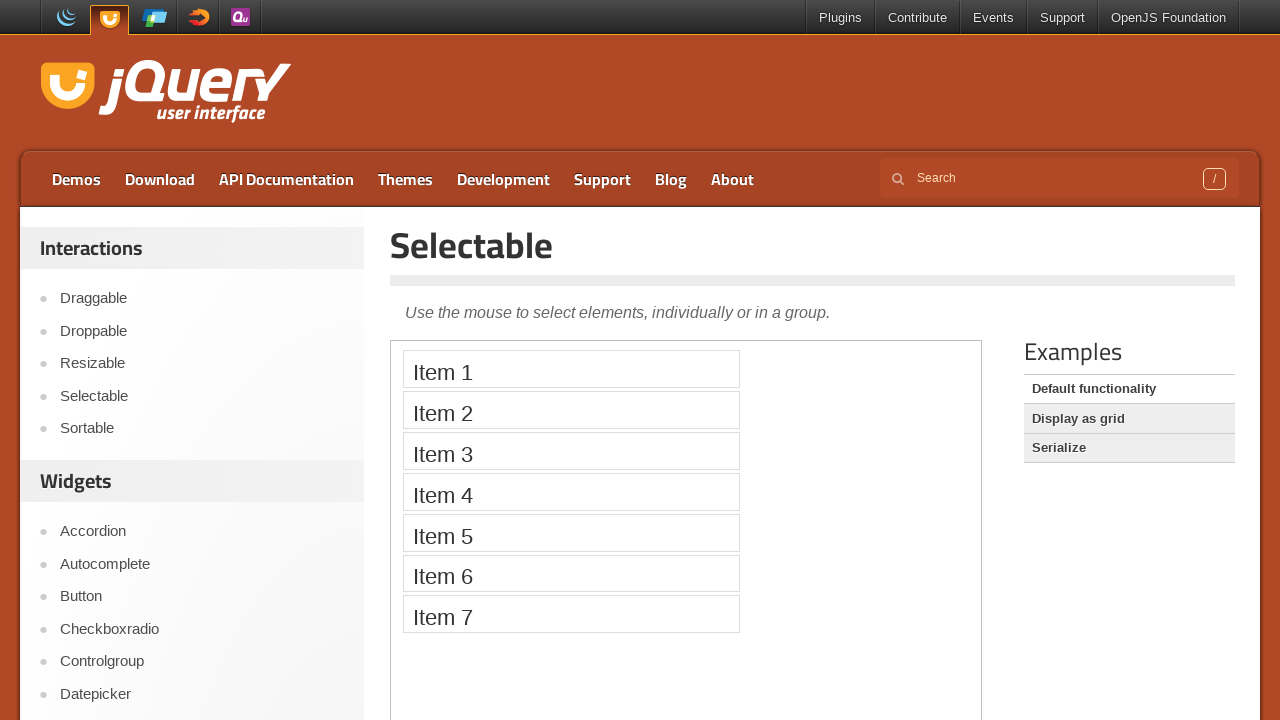

Located Item 2 element in the selectable list
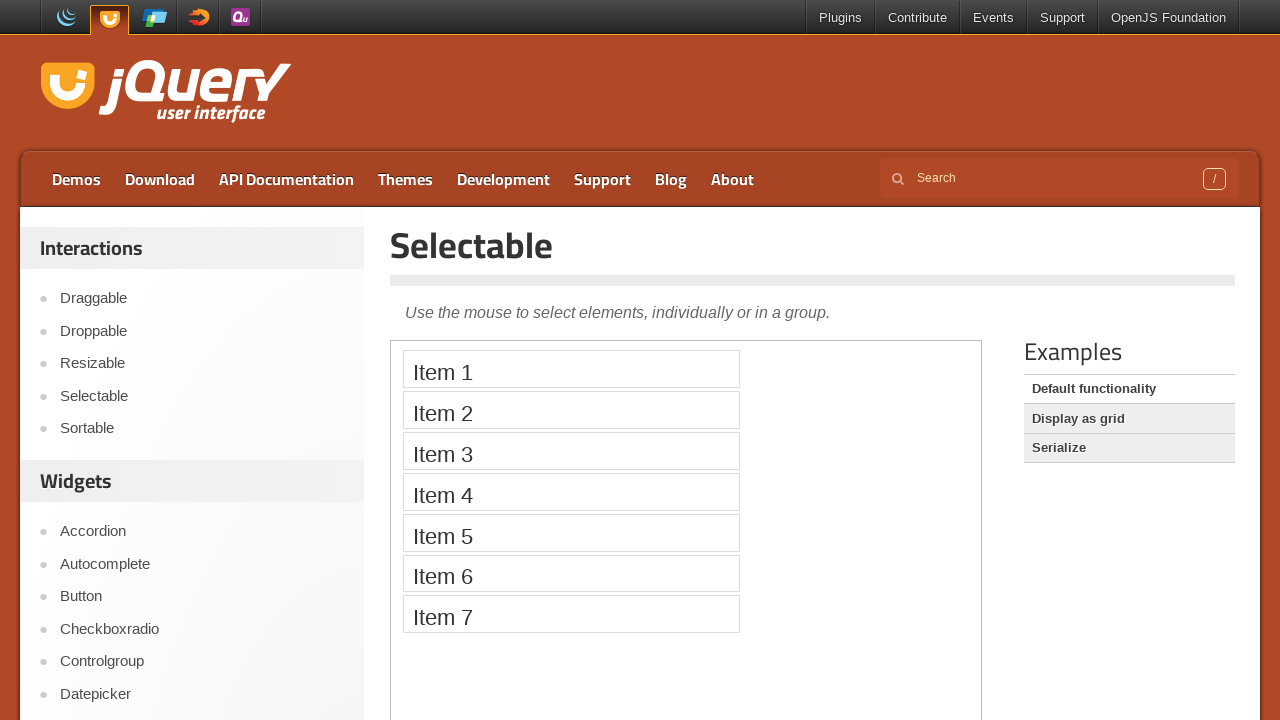

Pressed Control key down to enable multi-select mode
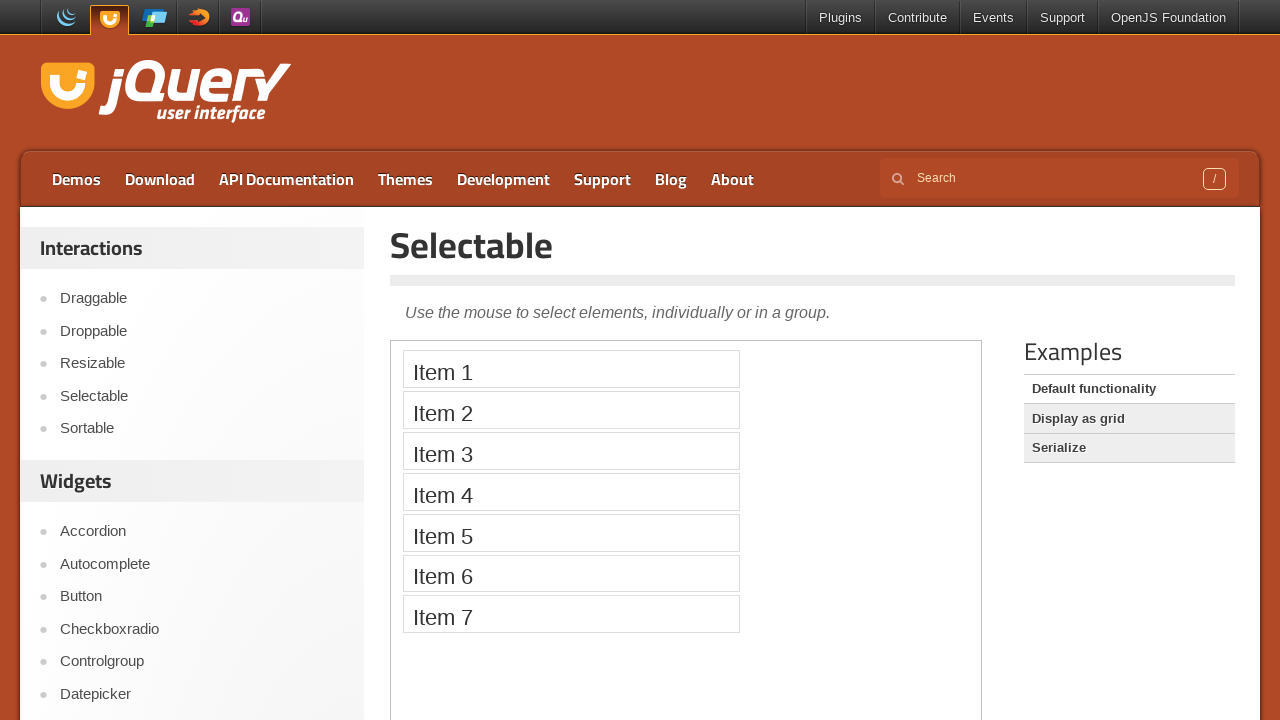

Clicked Item 1 while holding Control key at (571, 369) on iframe >> nth=0 >> internal:control=enter-frame >> xpath=//li[contains(text(),'I
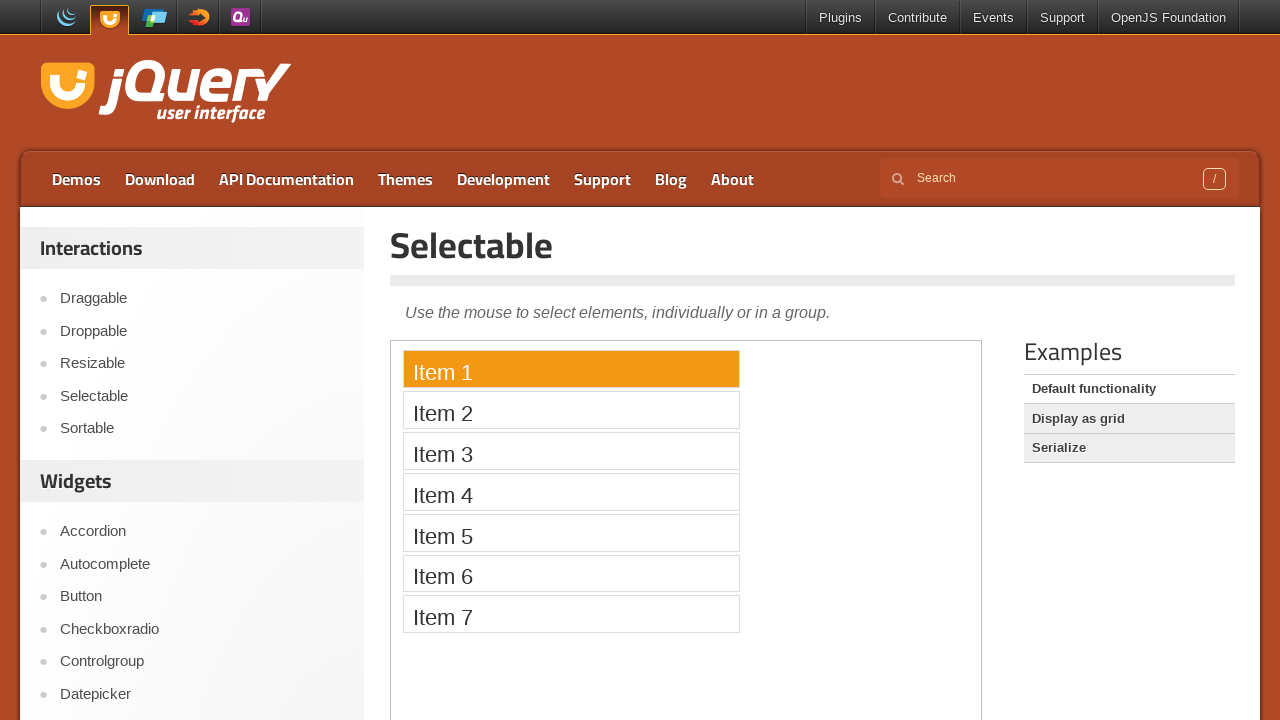

Clicked Item 2 while holding Control key at (571, 410) on iframe >> nth=0 >> internal:control=enter-frame >> xpath=//li[contains(text(),'I
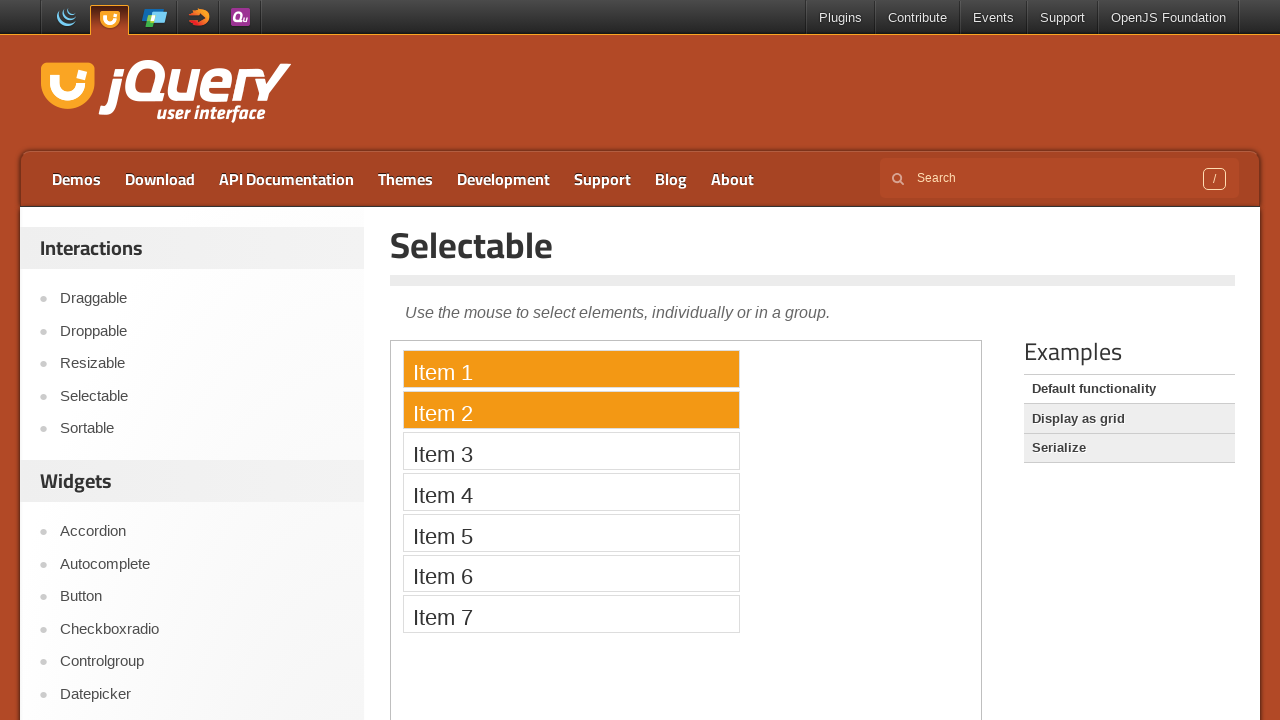

Released Control key to complete multi-select operation
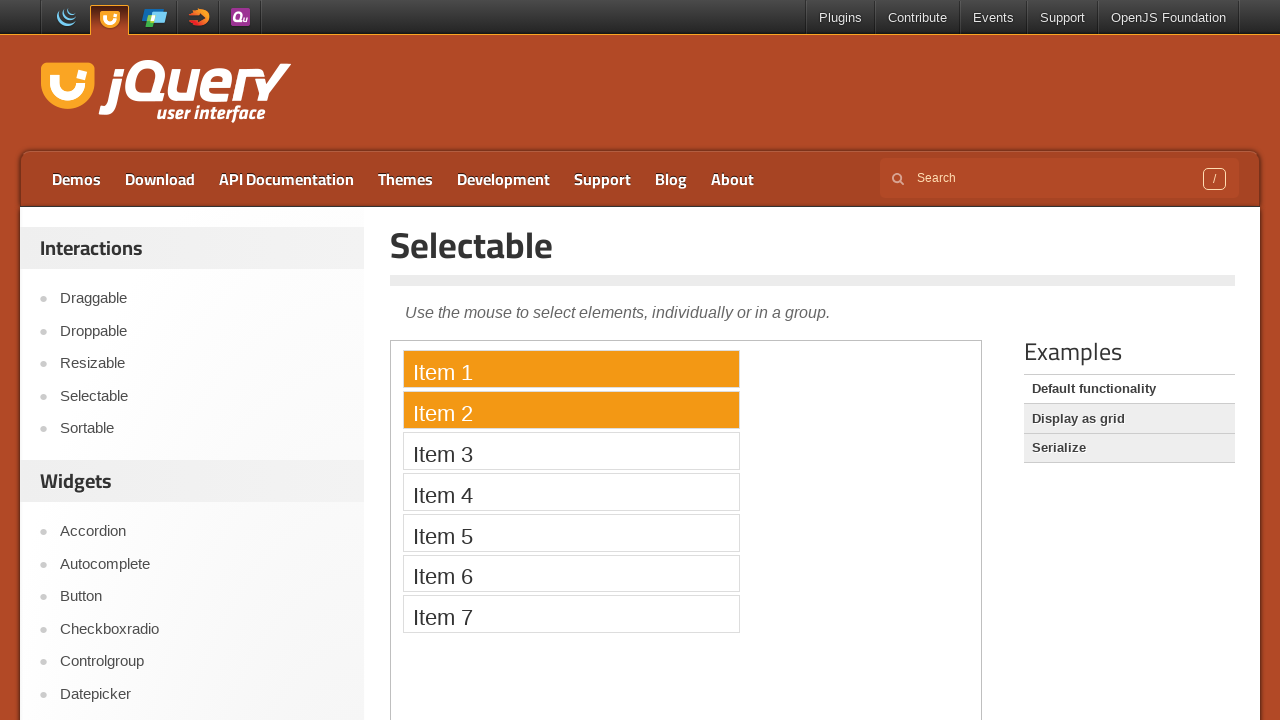

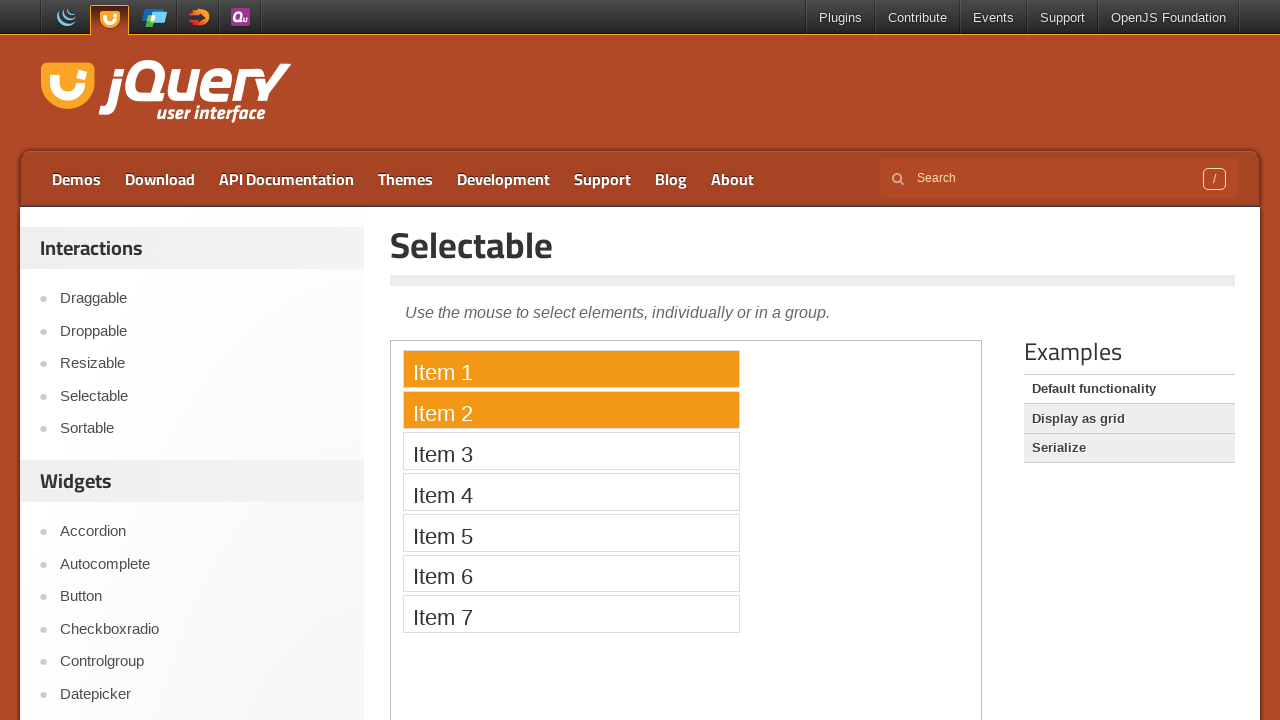